Tests radio button functionality on a demo page by clicking the "Yes" and "Impressive" radio buttons and verifying their selection states, as well as confirming that the "No" button is disabled.

Starting URL: https://demoqa.com/radio-button

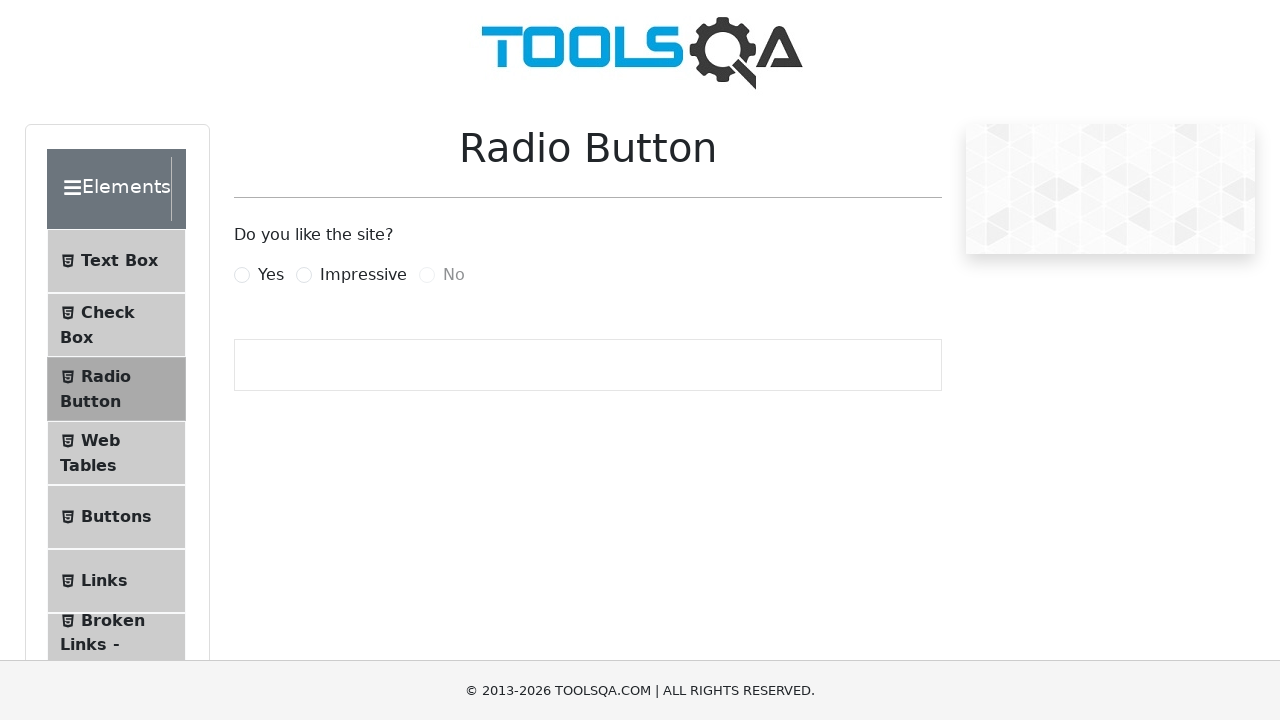

Clicked the 'Yes' radio button at (271, 275) on label[for='yesRadio']
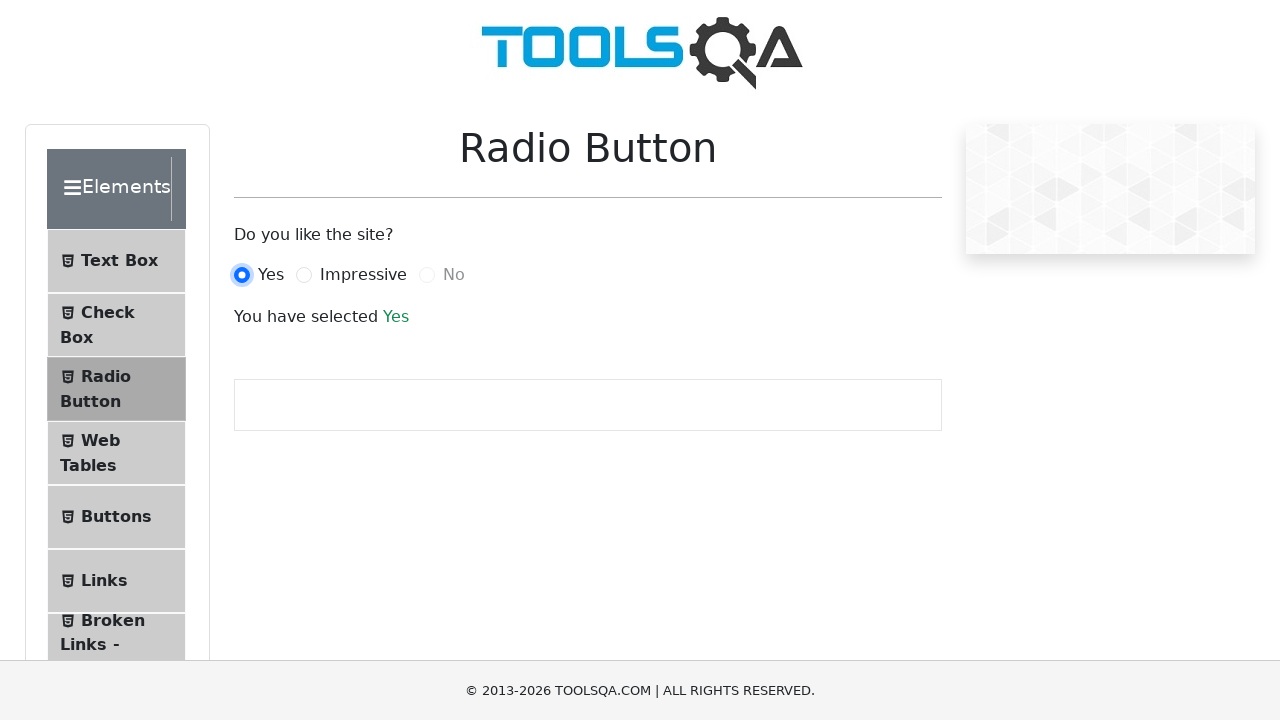

Verified 'Yes' radio button is selected
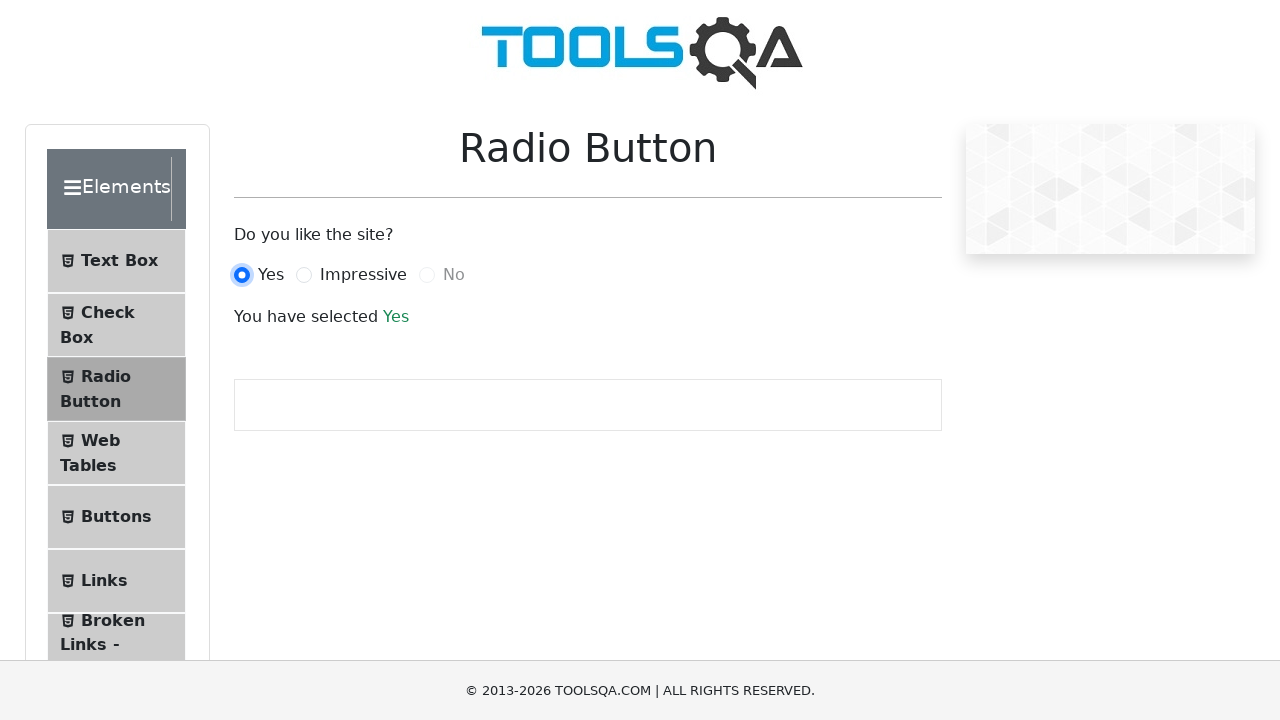

Clicked the 'Impressive' radio button at (363, 275) on label[for='impressiveRadio']
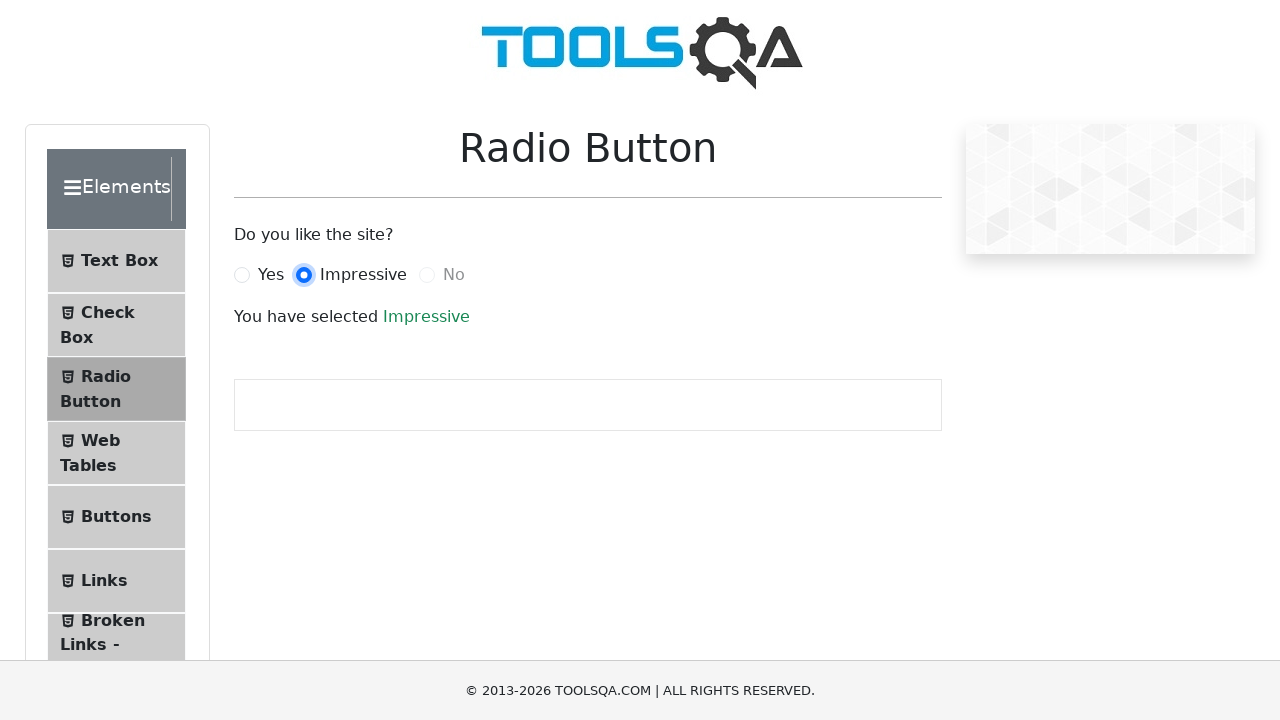

Verified 'Impressive' radio button is selected
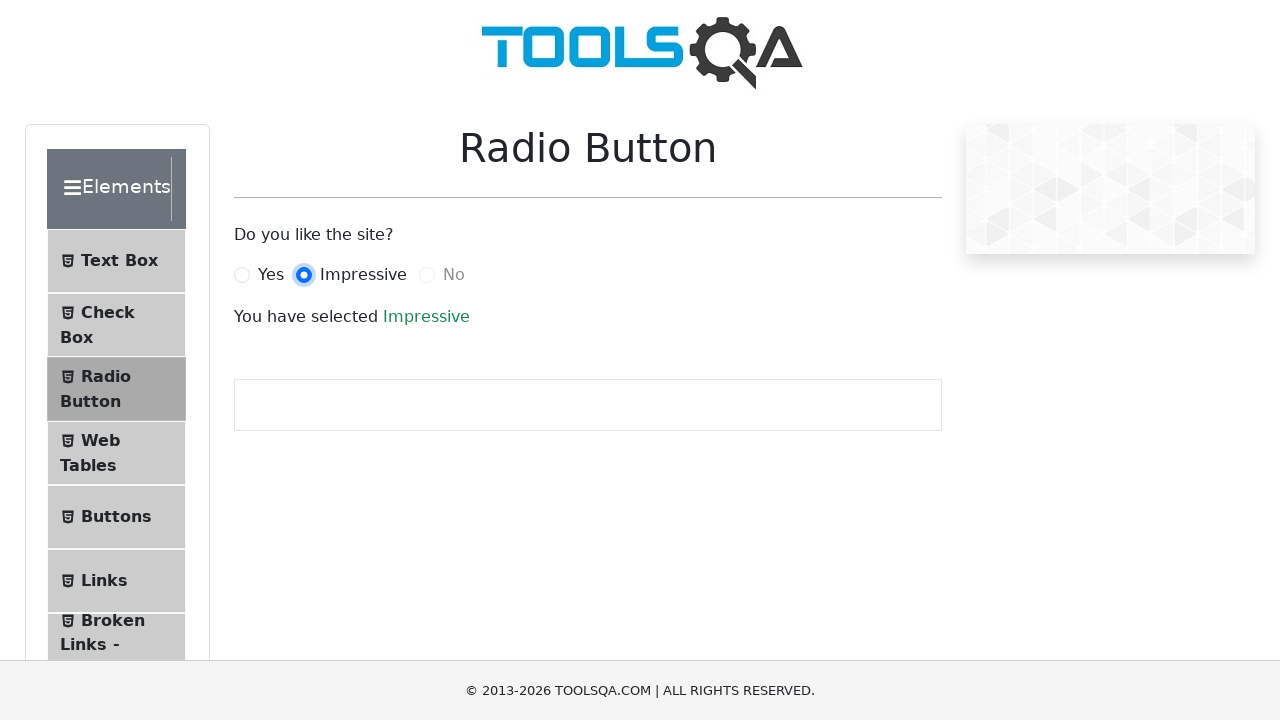

Verified 'No' radio button is disabled
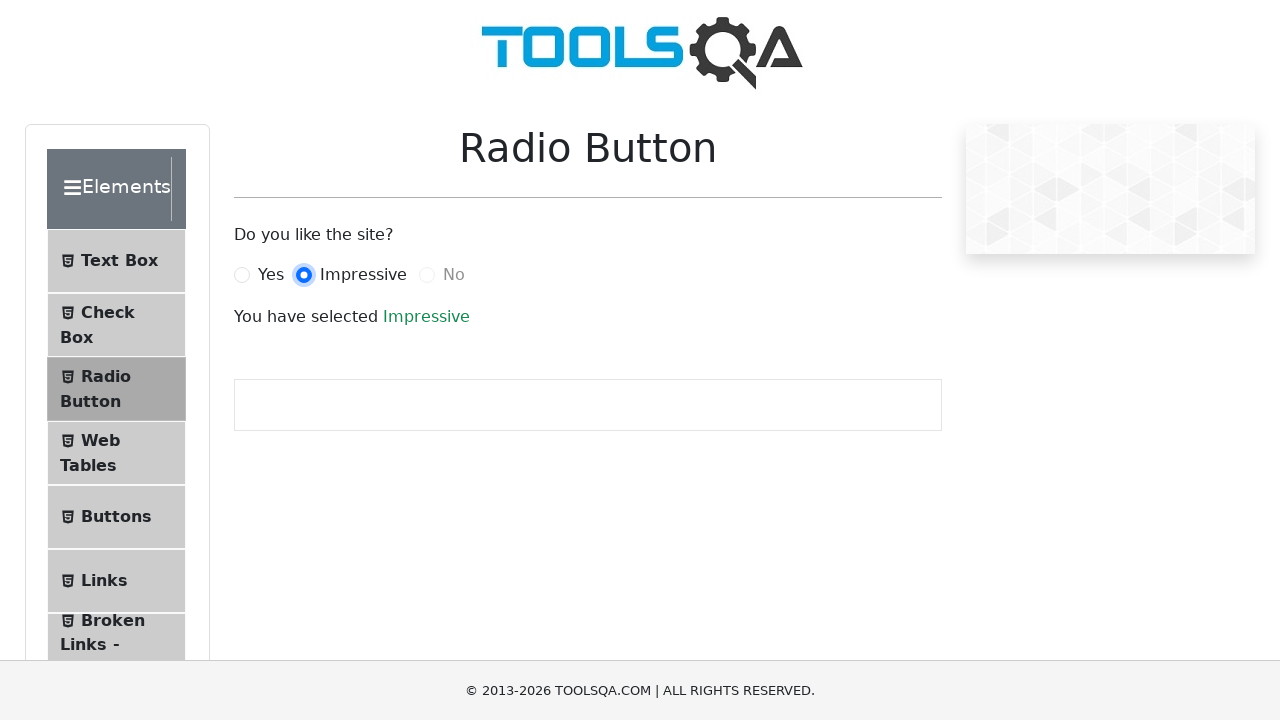

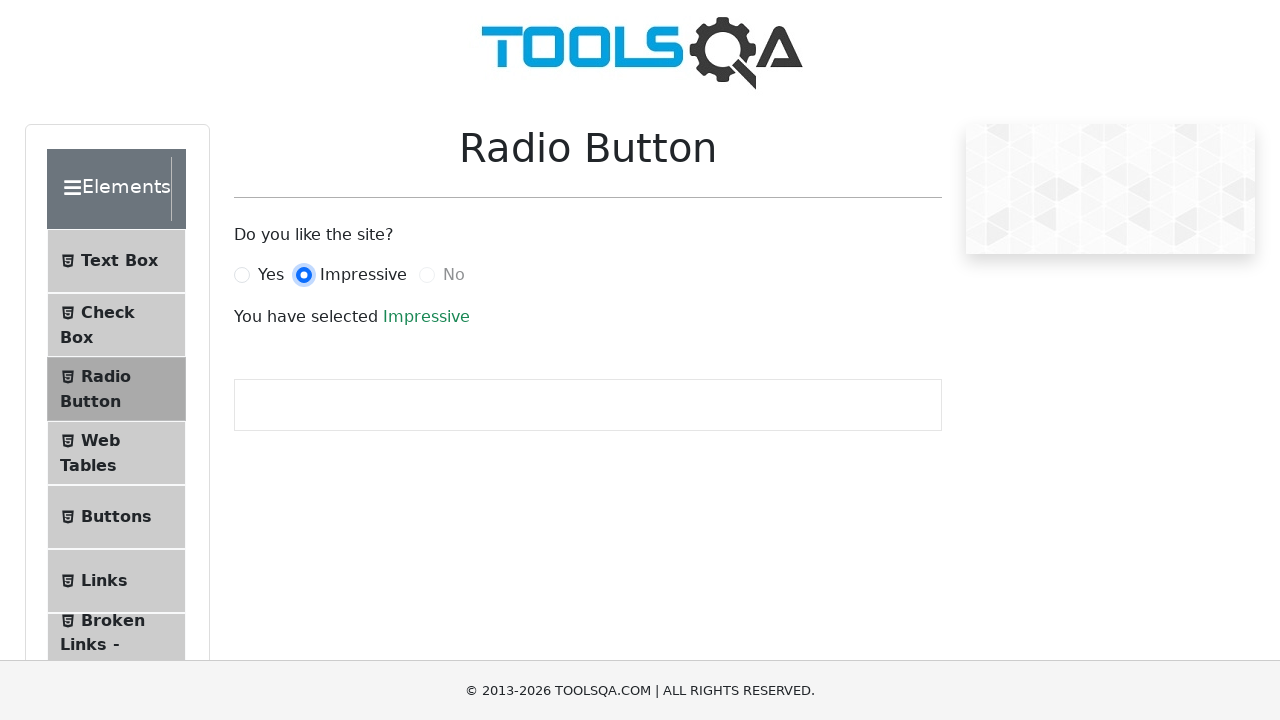